Tests handling of new browser tabs by clicking a link that opens a new window and verifying content on the new tab

Starting URL: https://the-internet.herokuapp.com/windows

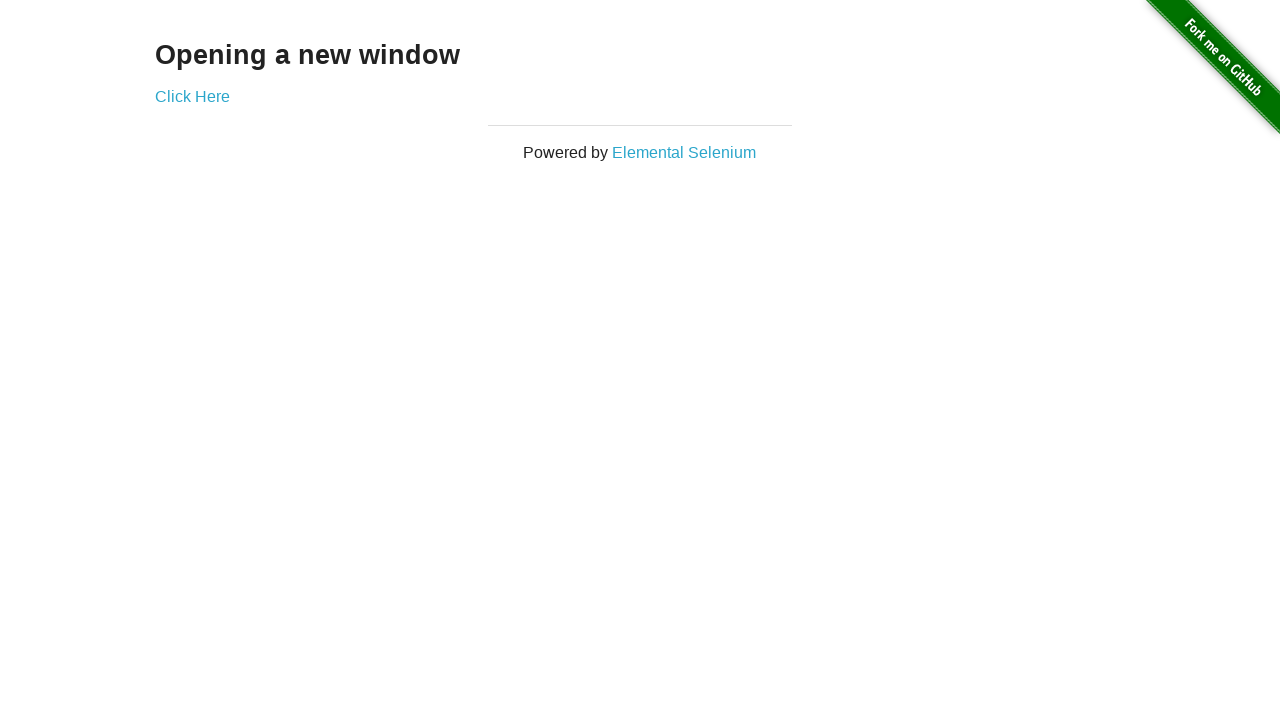

Clicked 'Click Here' link to open new tab at (192, 96) on xpath=//a[normalize-space()="Click Here"]
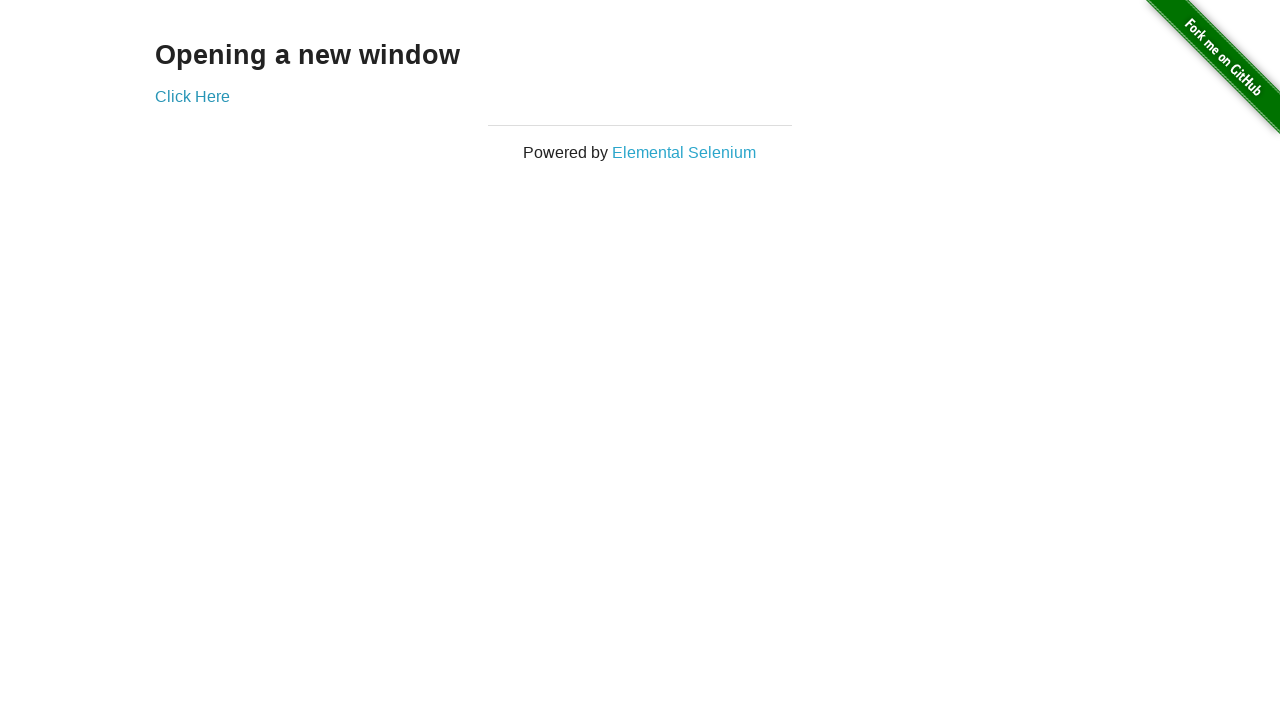

New tab popup opened and captured
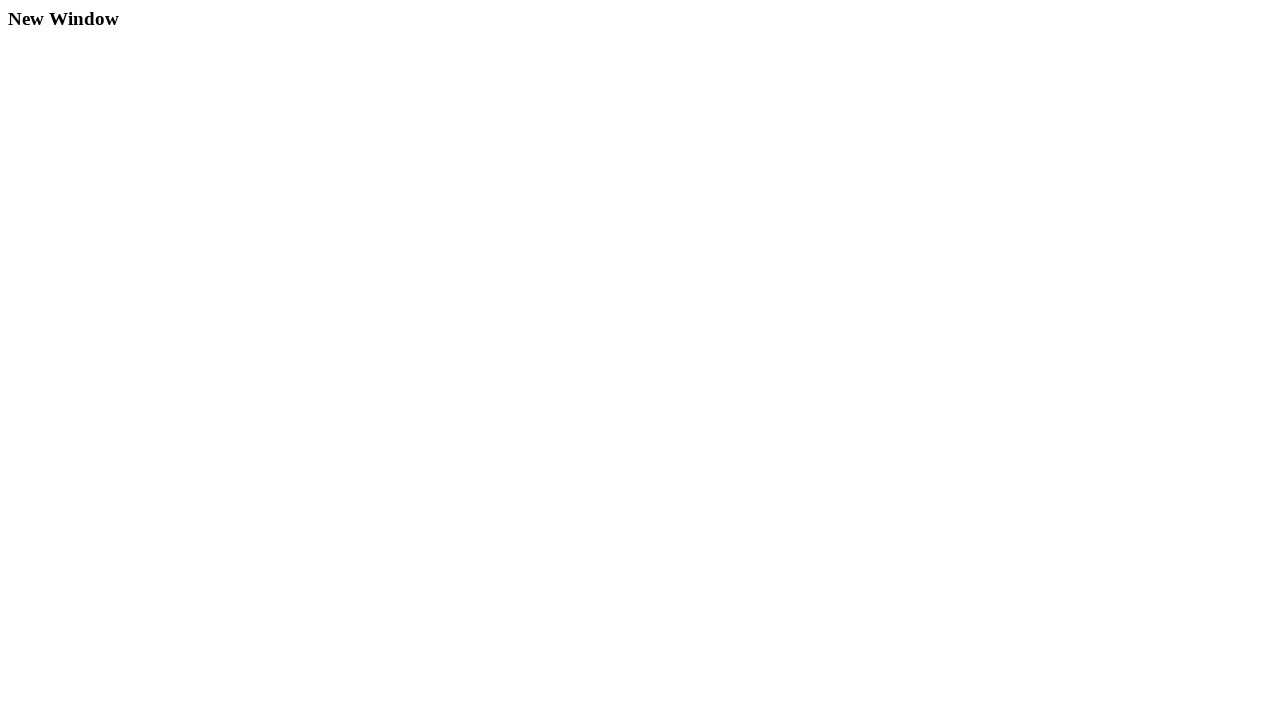

New tab finished loading
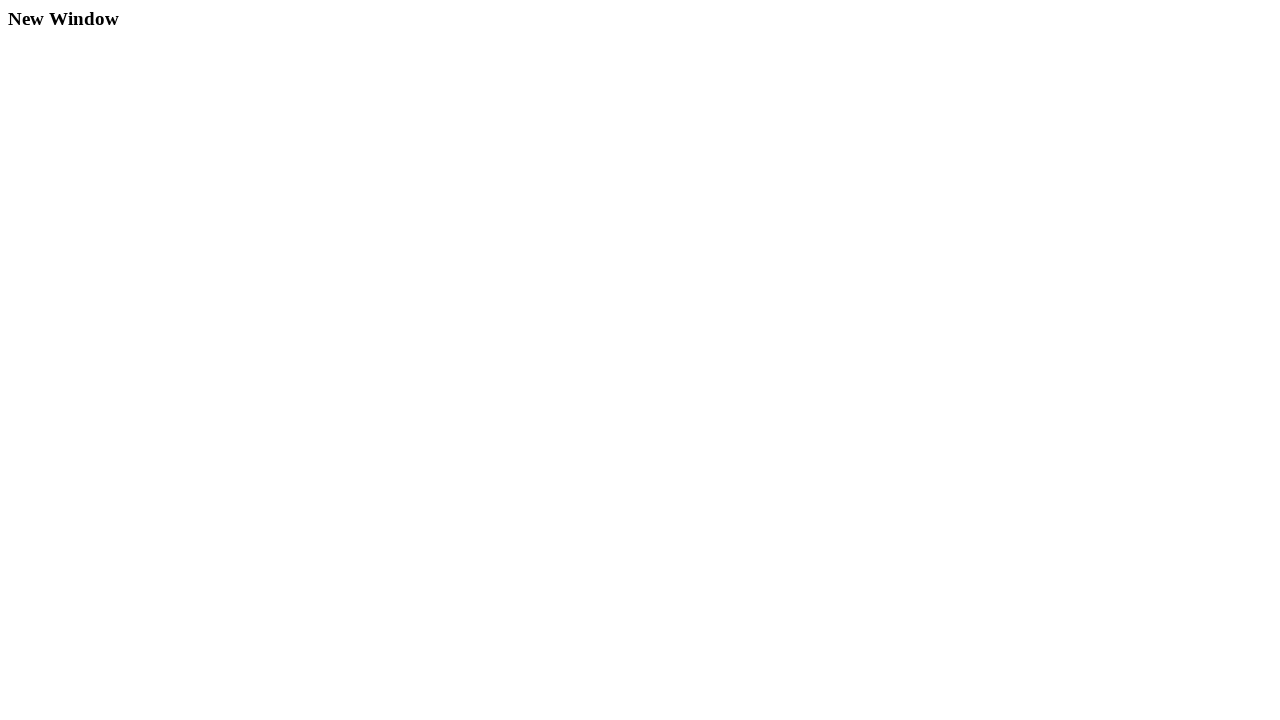

Retrieved text from new tab: 'New Window'
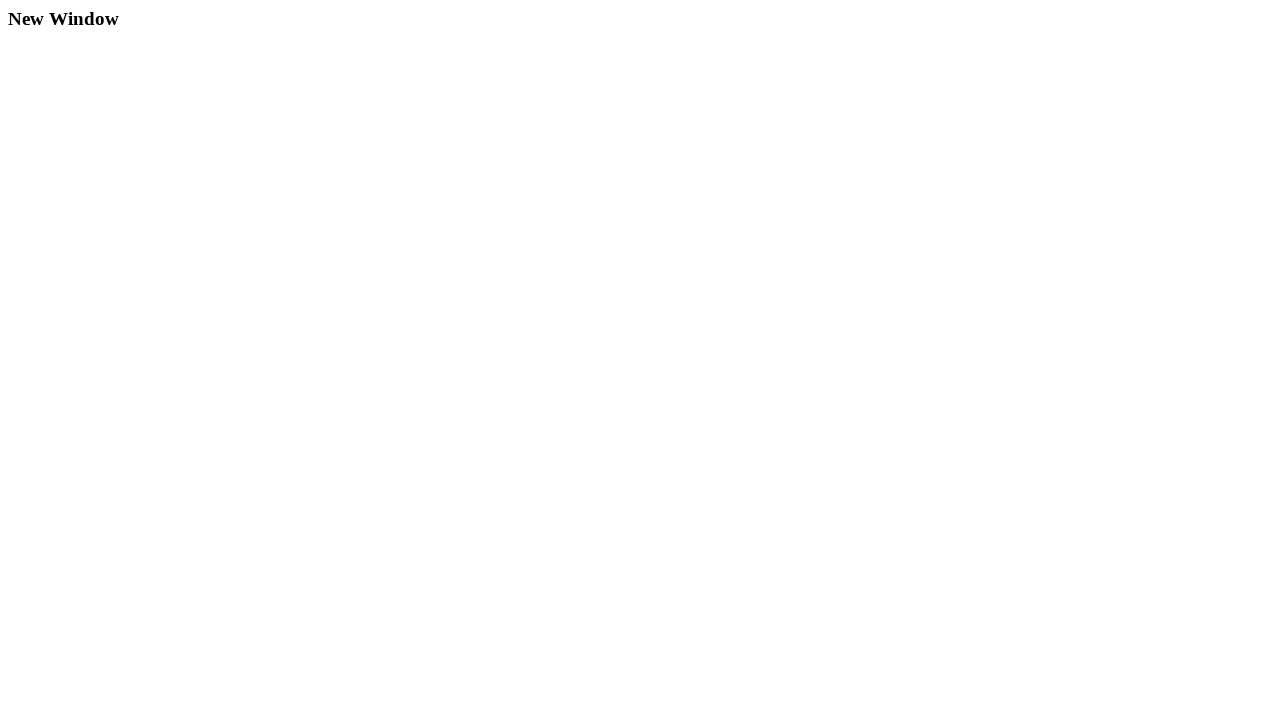

Printed text content to console
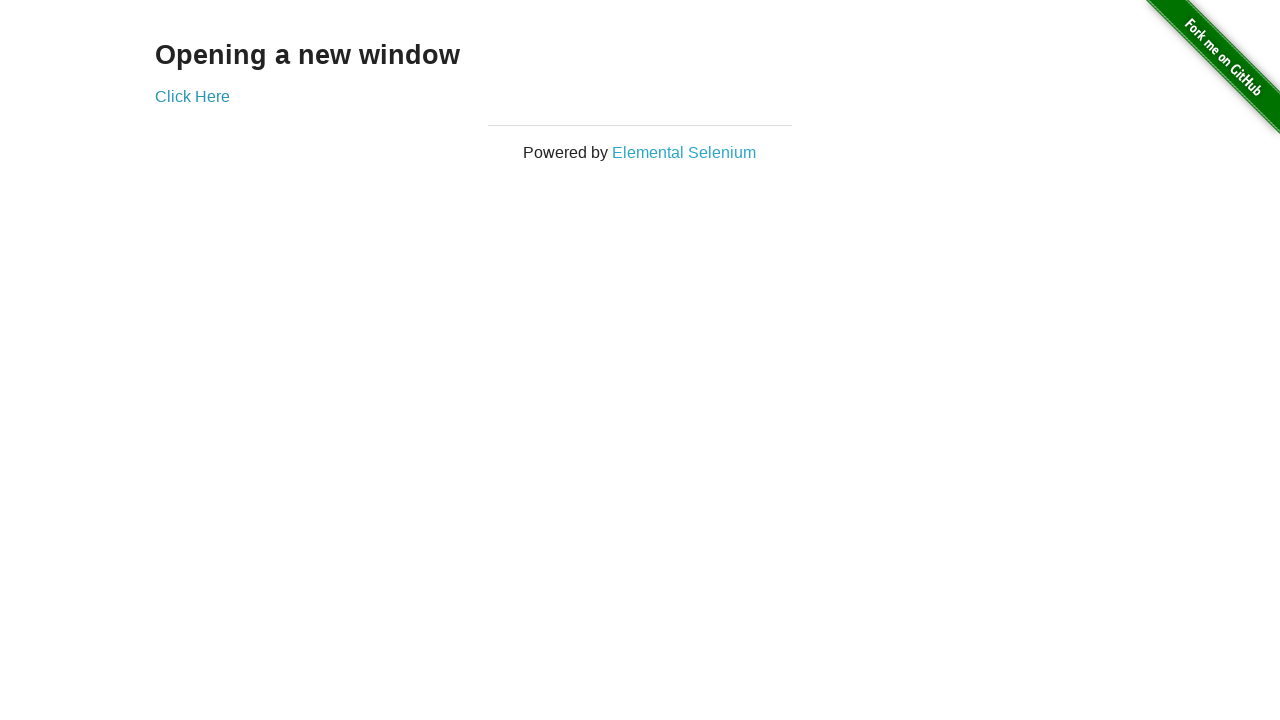

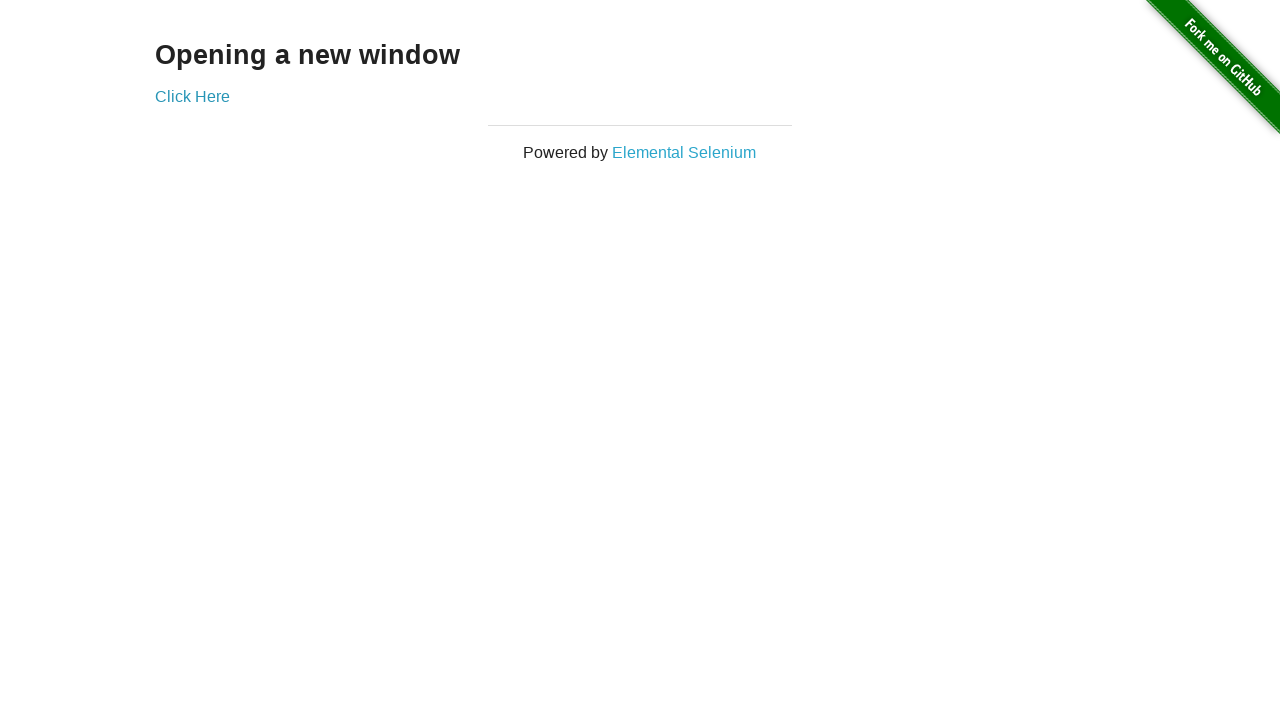